Navigates to a voting page and refreshes it periodically. This is a simple page load and refresh automation.

Starting URL: https://www.metin2pserver.info/vote.htm?id=kime2com&name=196

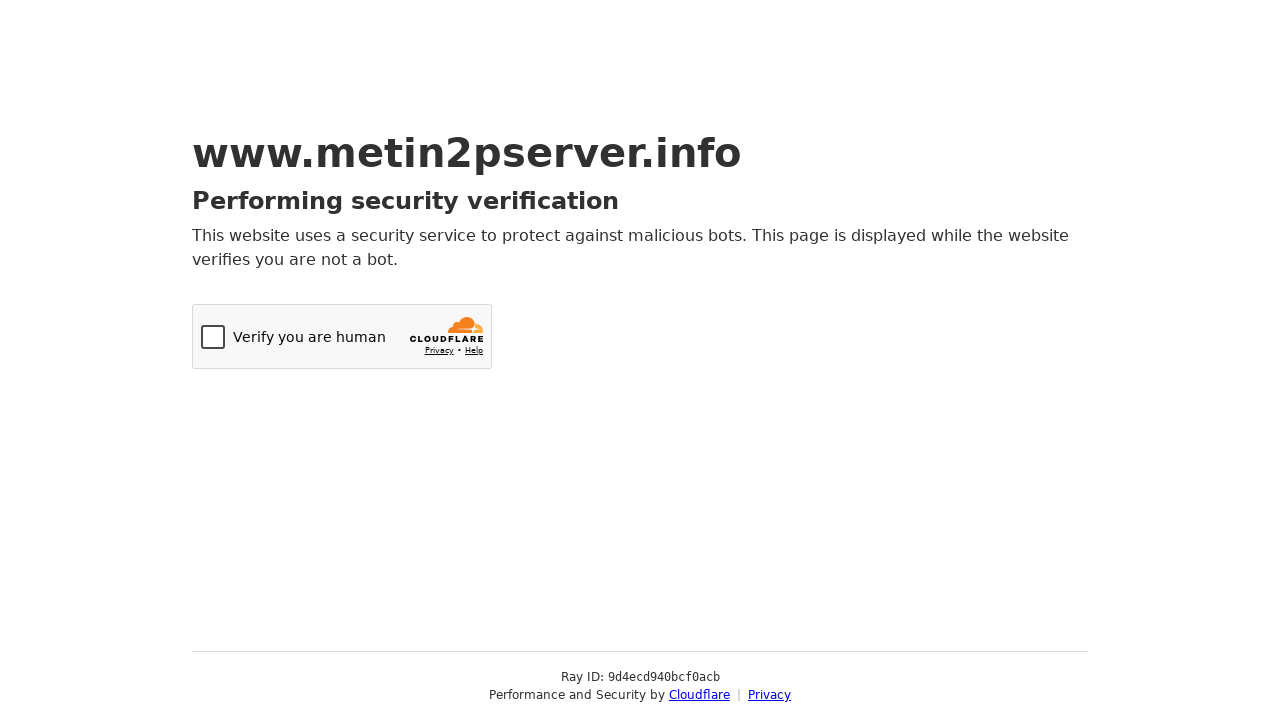

Waited for page to reach domcontentloaded state
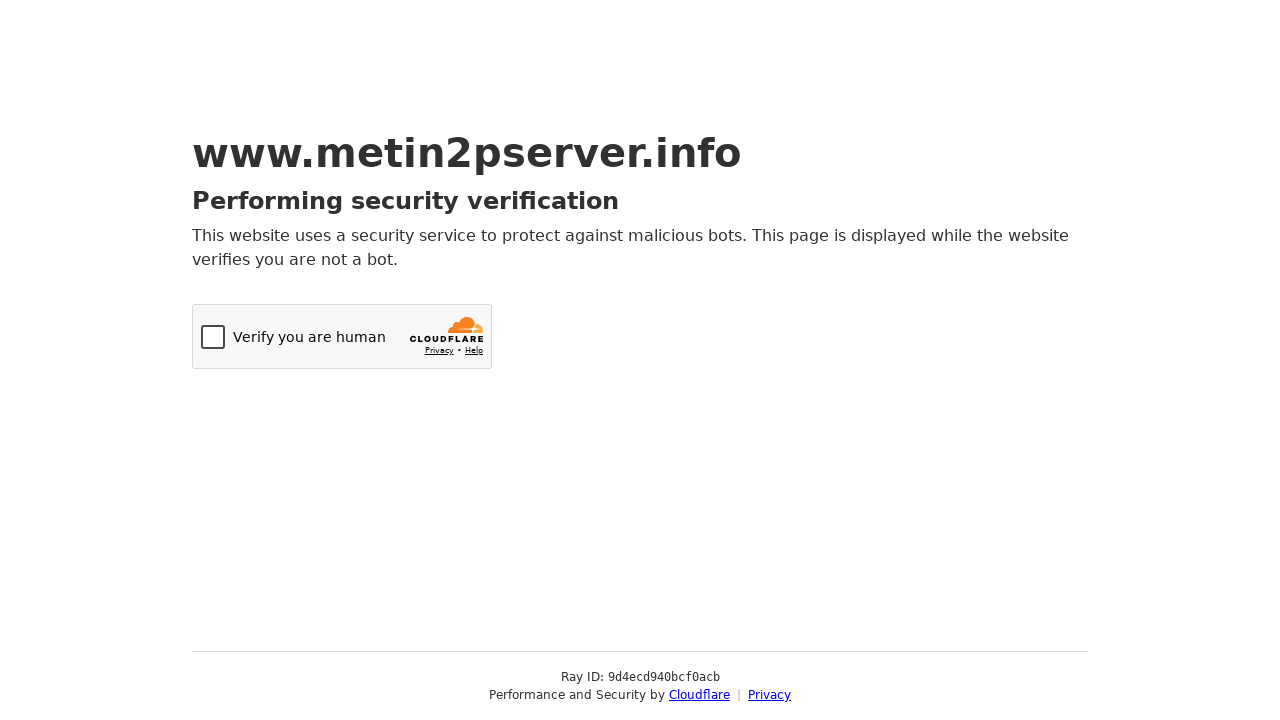

Reloaded the voting page
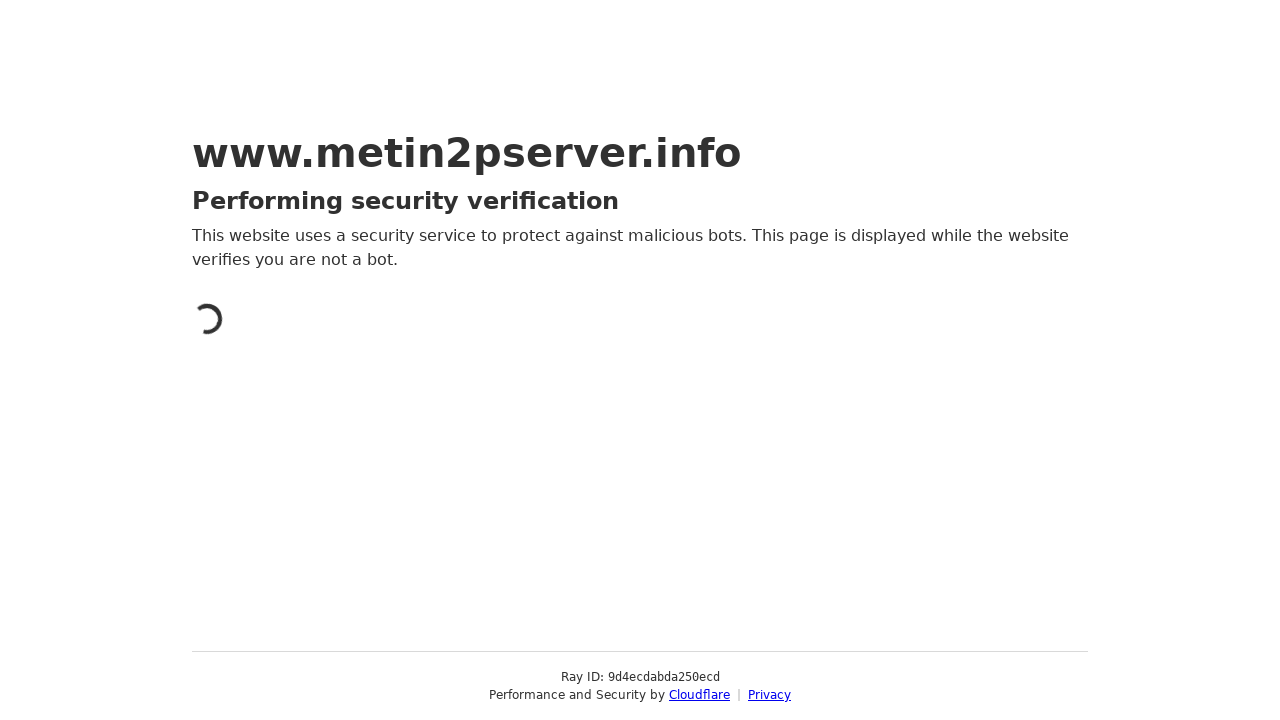

Waited for page to reach domcontentloaded state after reload
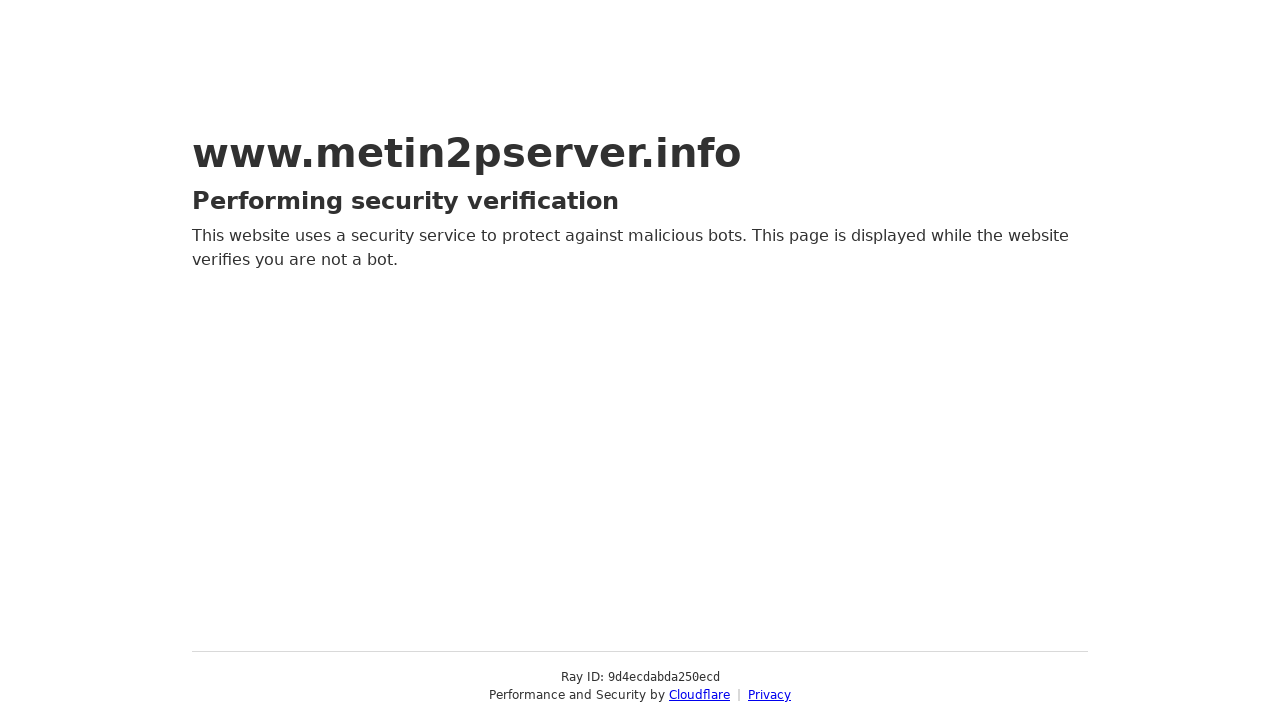

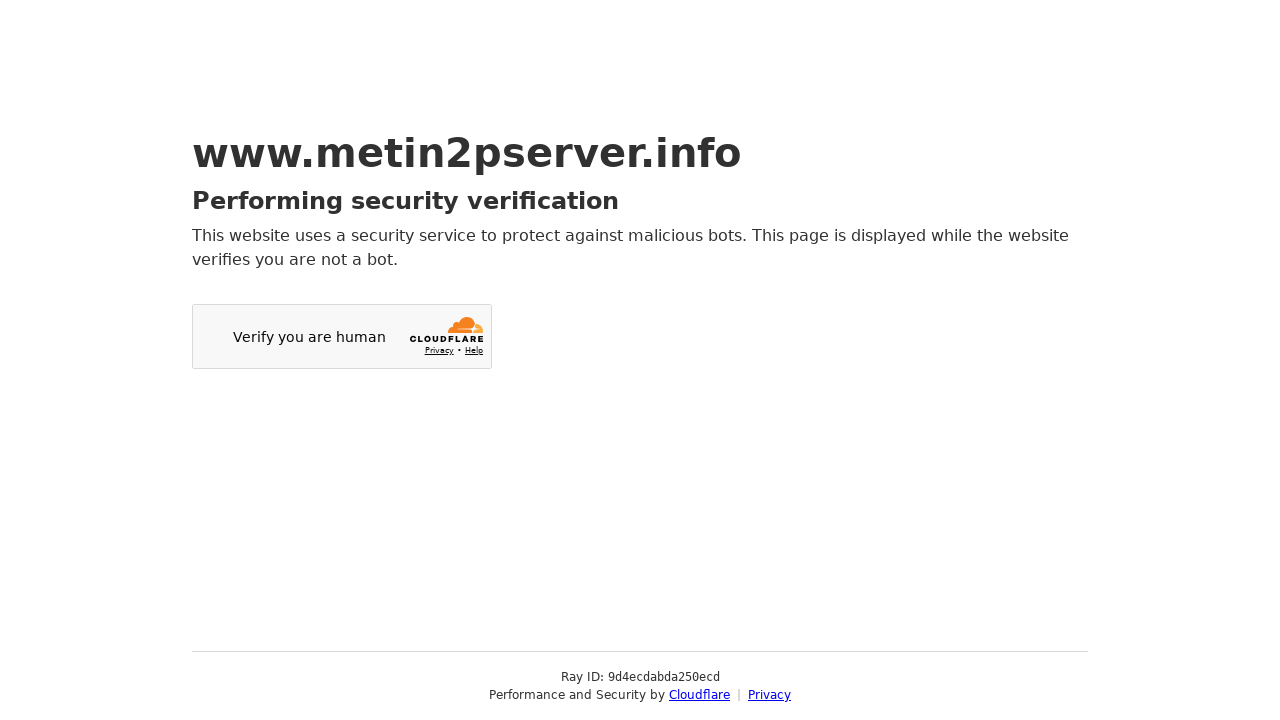